Tests the Google Cloud Calculator by clicking the Add to estimate button

Starting URL: https://cloud.google.com/products/calculator?hl=en

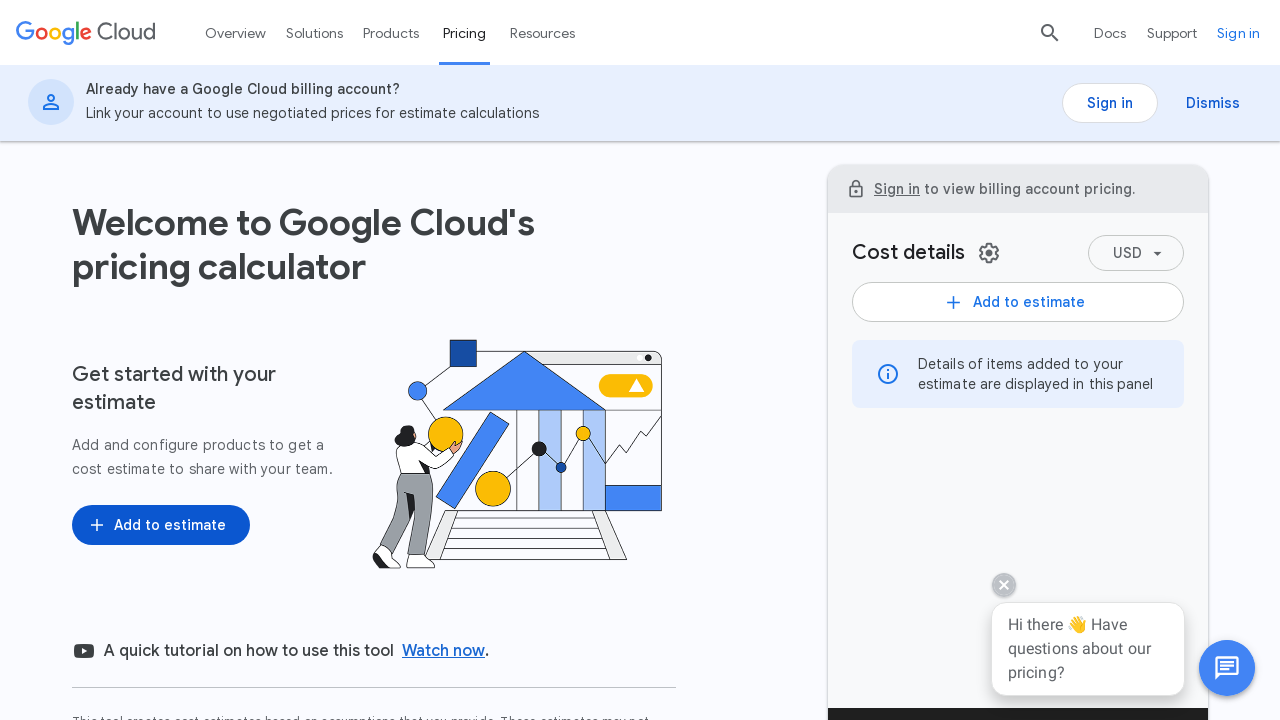

Clicked the first button at (161, 525) on button.UywwFc-LgbsSe
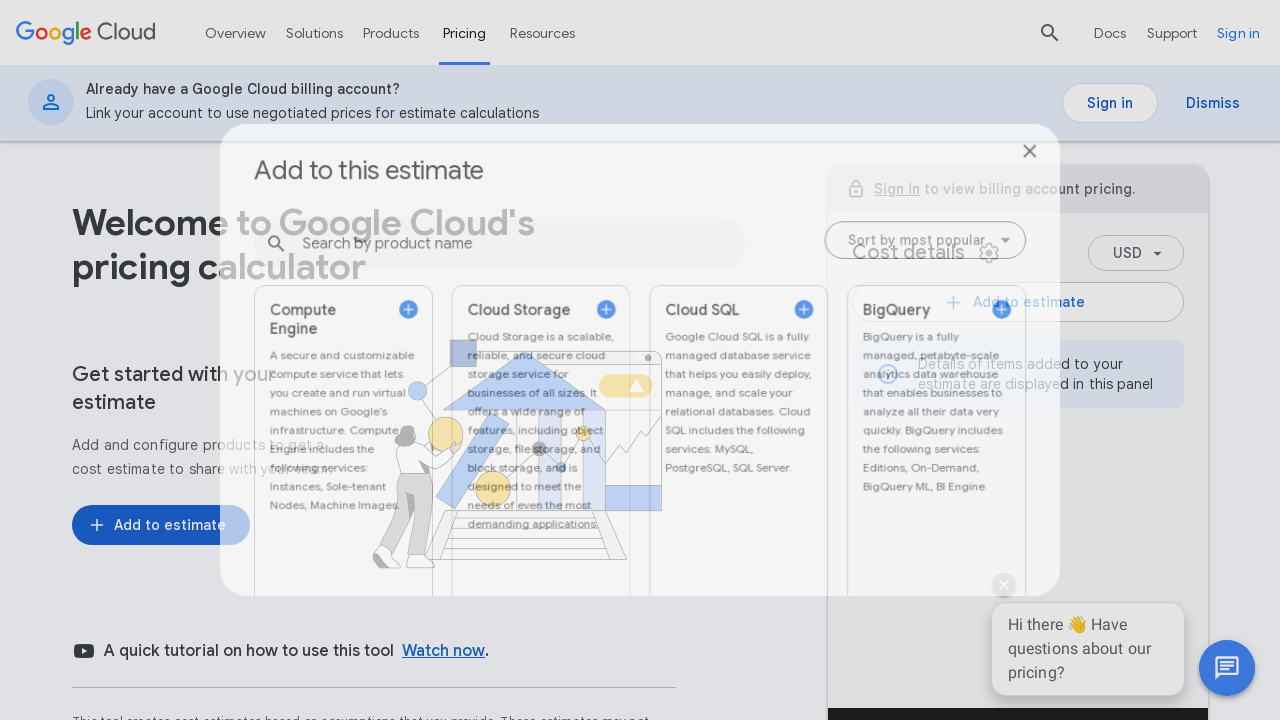

Clicked the Add to estimate button at (324, 402) on [tabindex="0"][jscontroller="KRZHBd"][role="button"]
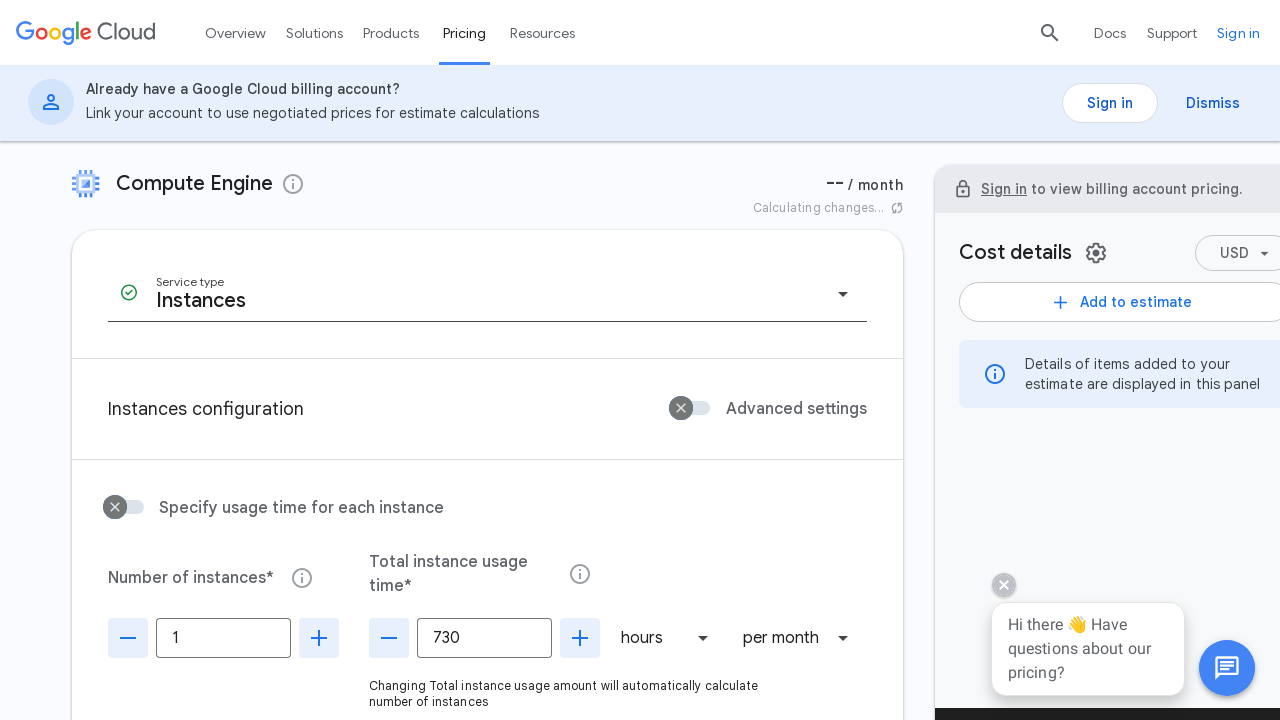

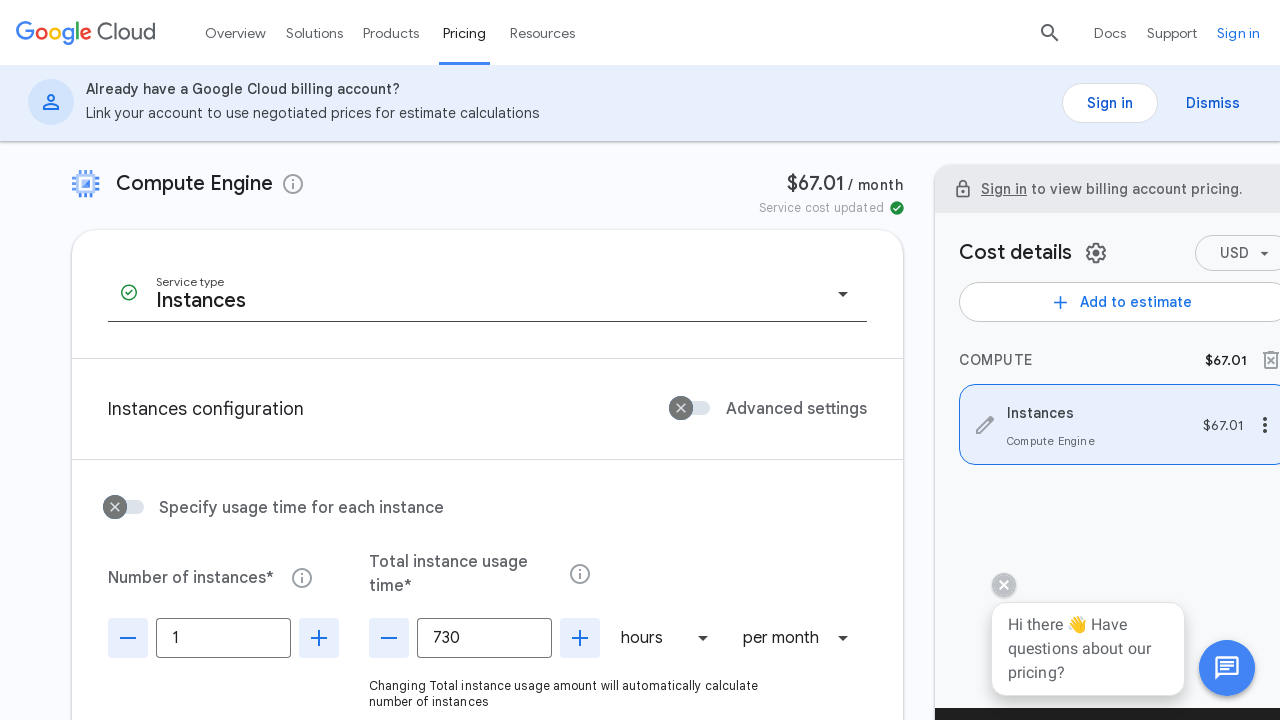